Tests date picker functionality by clicking the date field, entering a date value, and submitting with Enter key

Starting URL: https://formy-project.herokuapp.com/datepicker

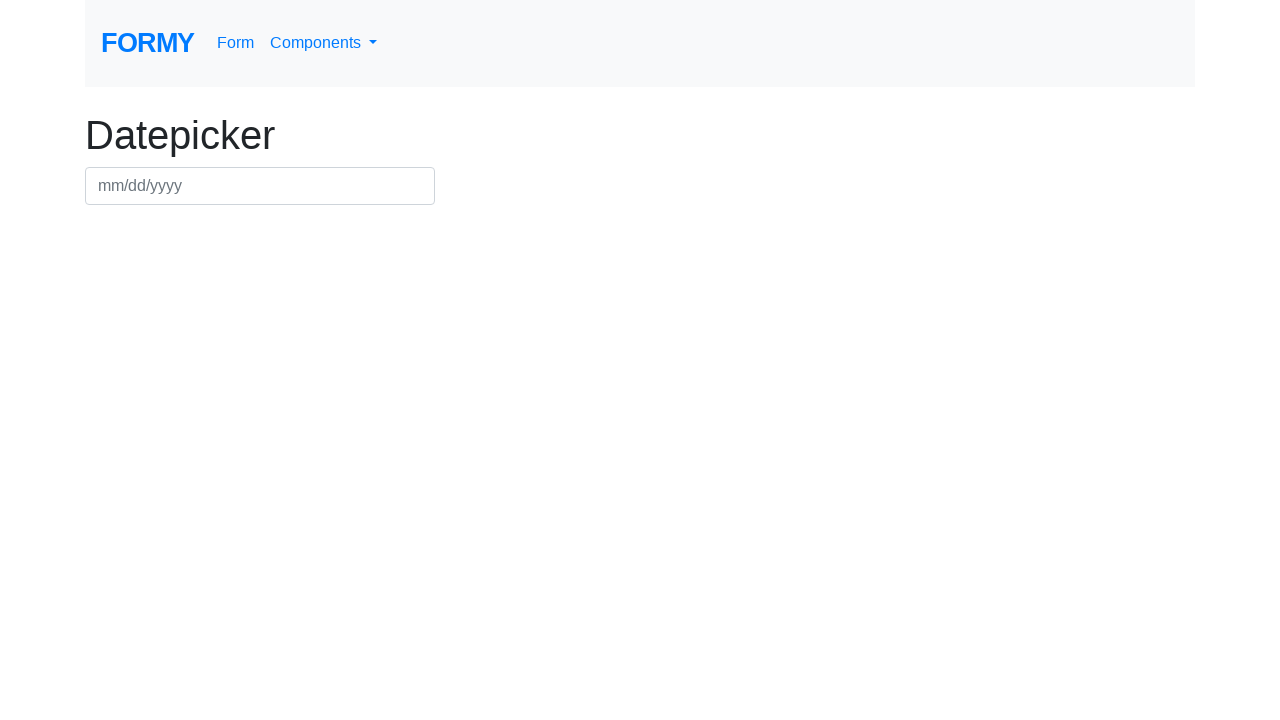

Clicked on the date picker field to focus it at (260, 186) on #datepicker
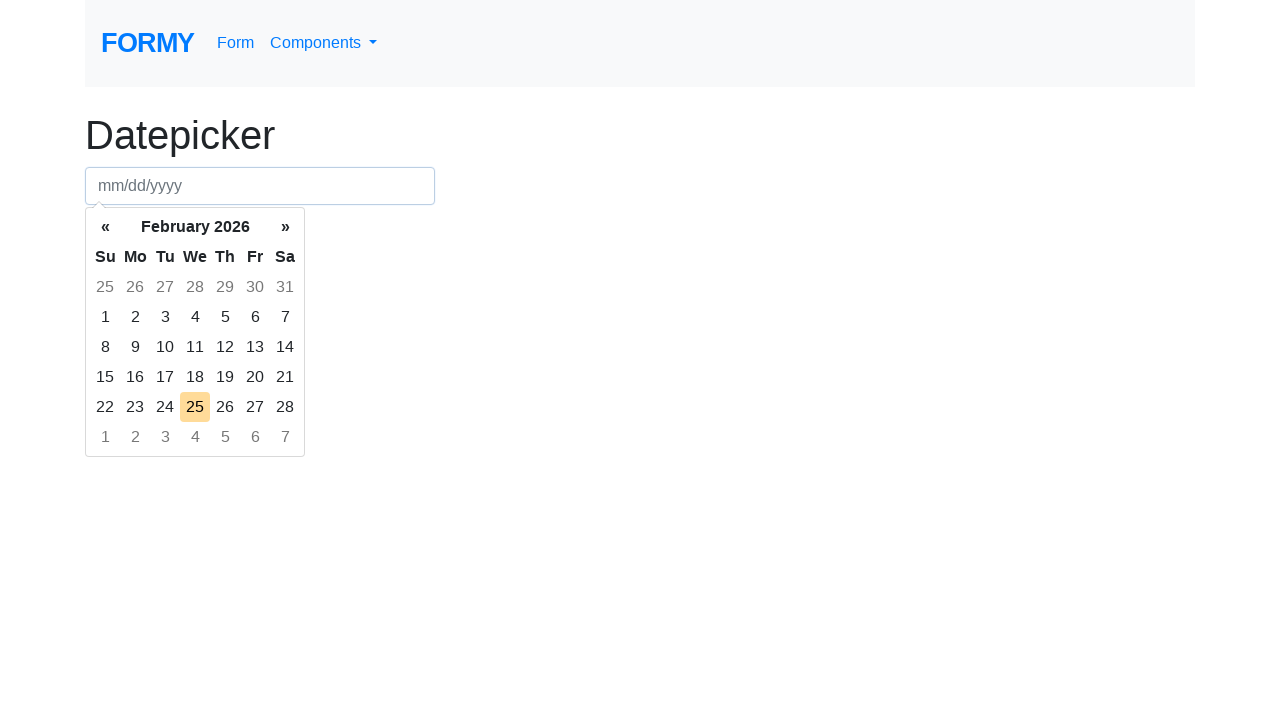

Entered date value '05/06/2021' into the date picker field on #datepicker
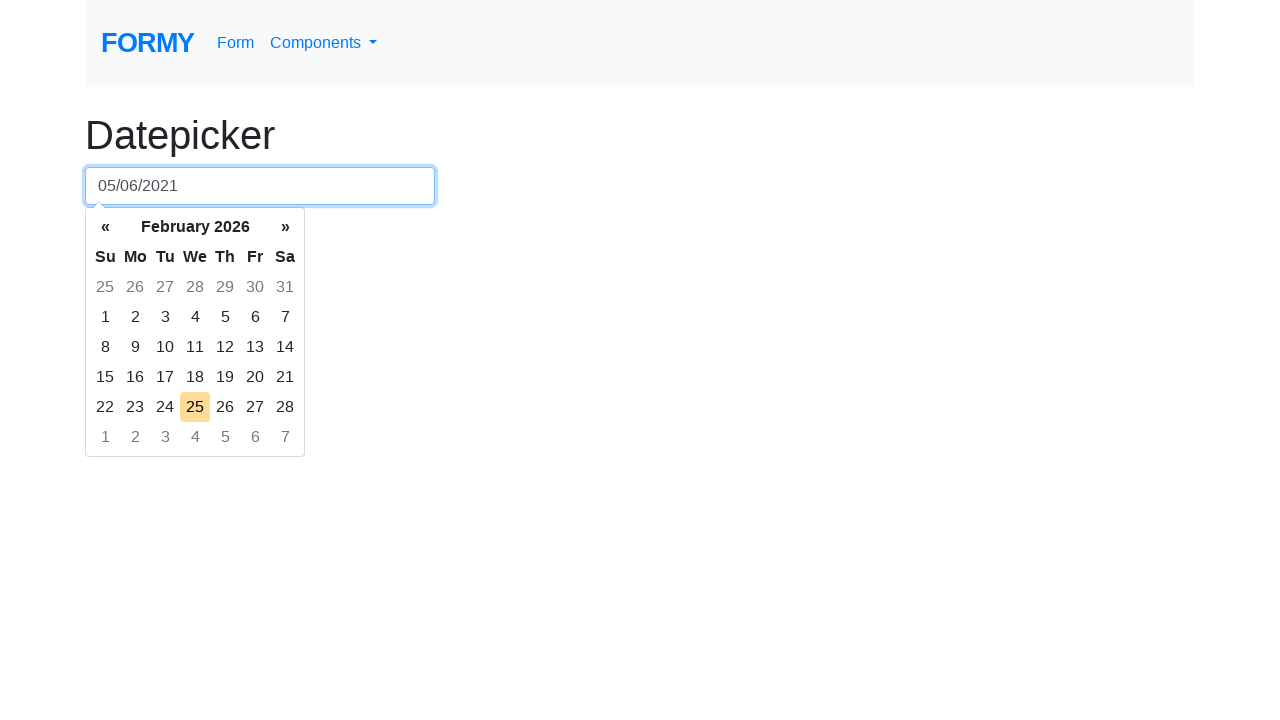

Pressed Enter key to submit the date
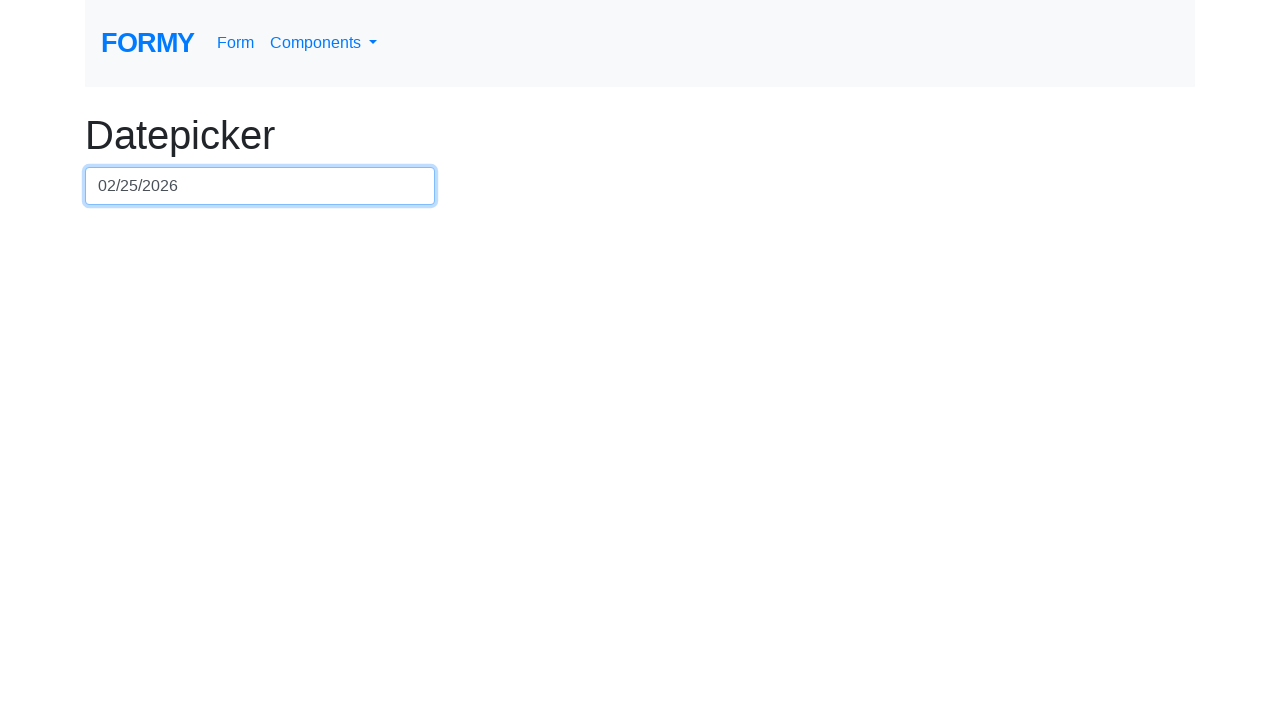

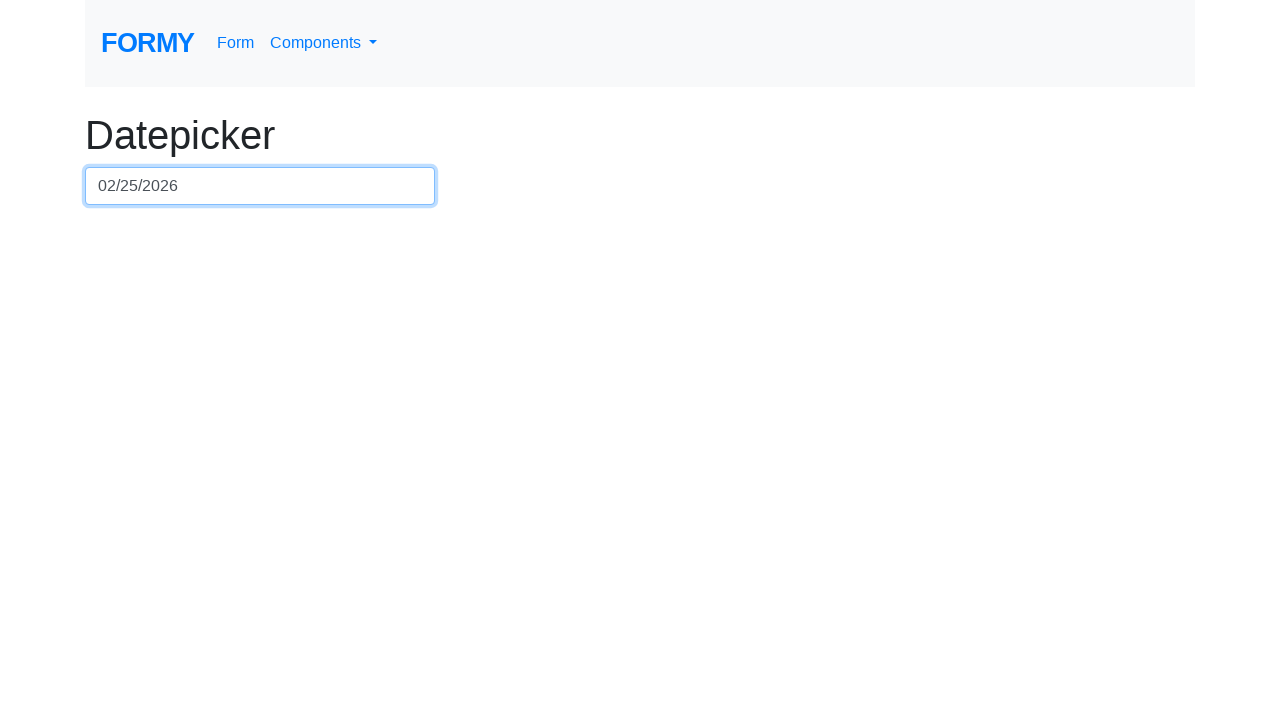